Tests counting links on a webpage, navigating to footer links by opening them in new tabs, and verifying each page loads by getting its title

Starting URL: https://rahulshettyacademy.com/AutomationPractice/

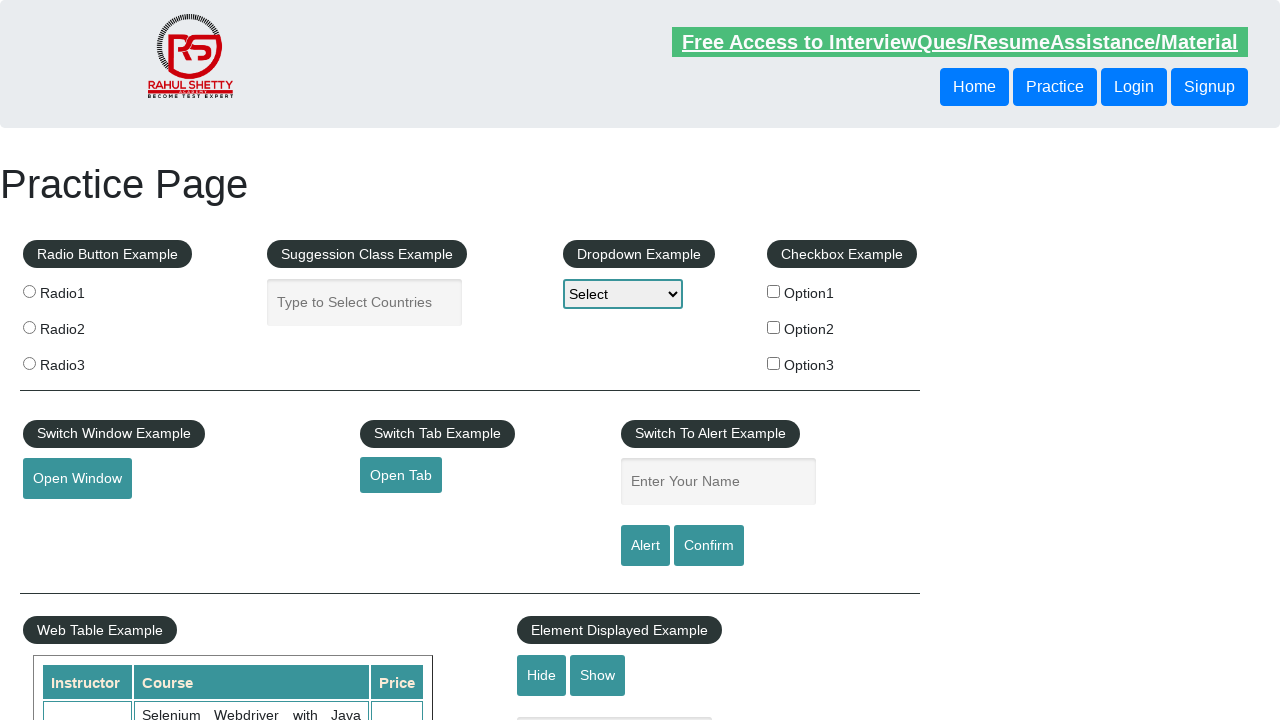

Counted all links on page: 27 total
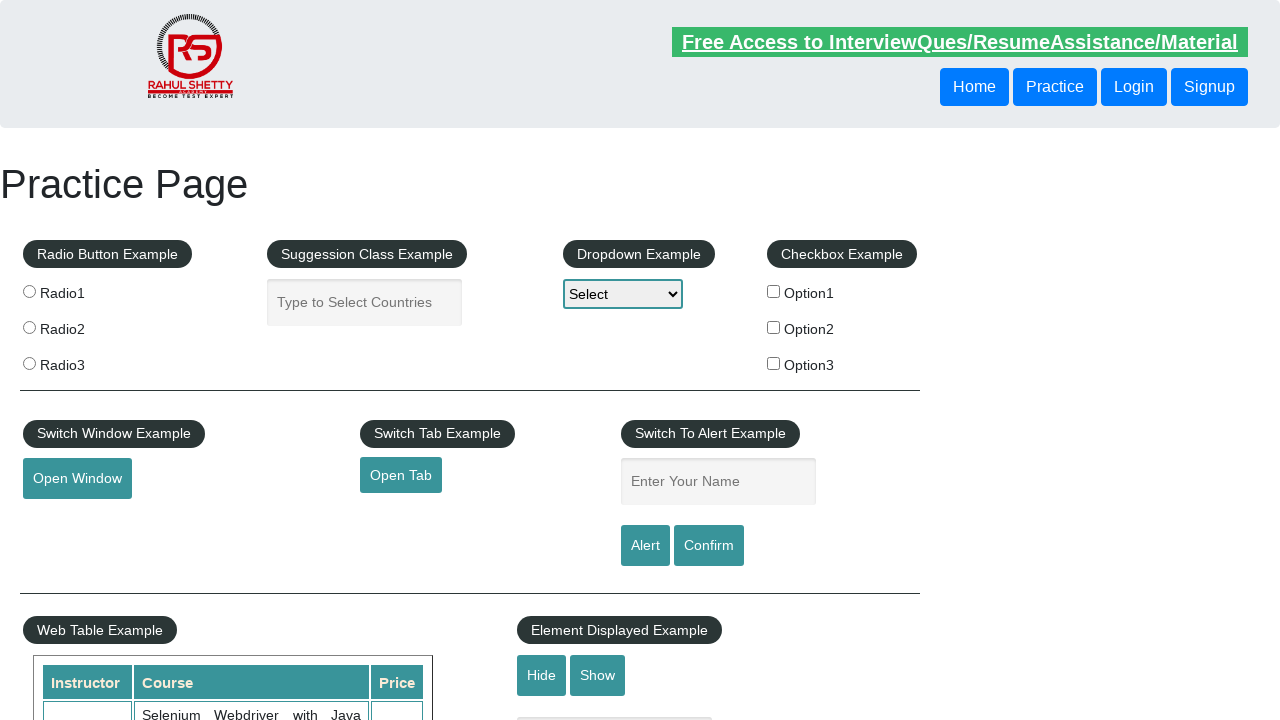

Located footer section (#gf-BIG)
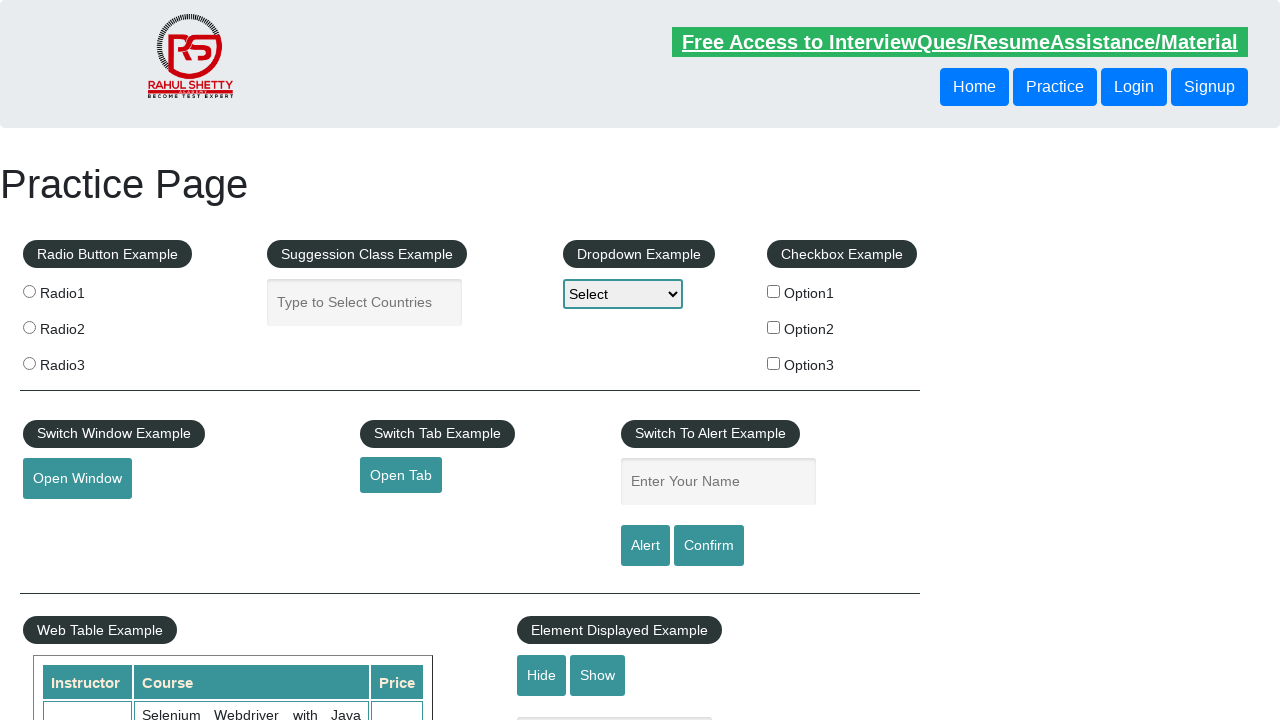

Counted links in footer section: 20 total
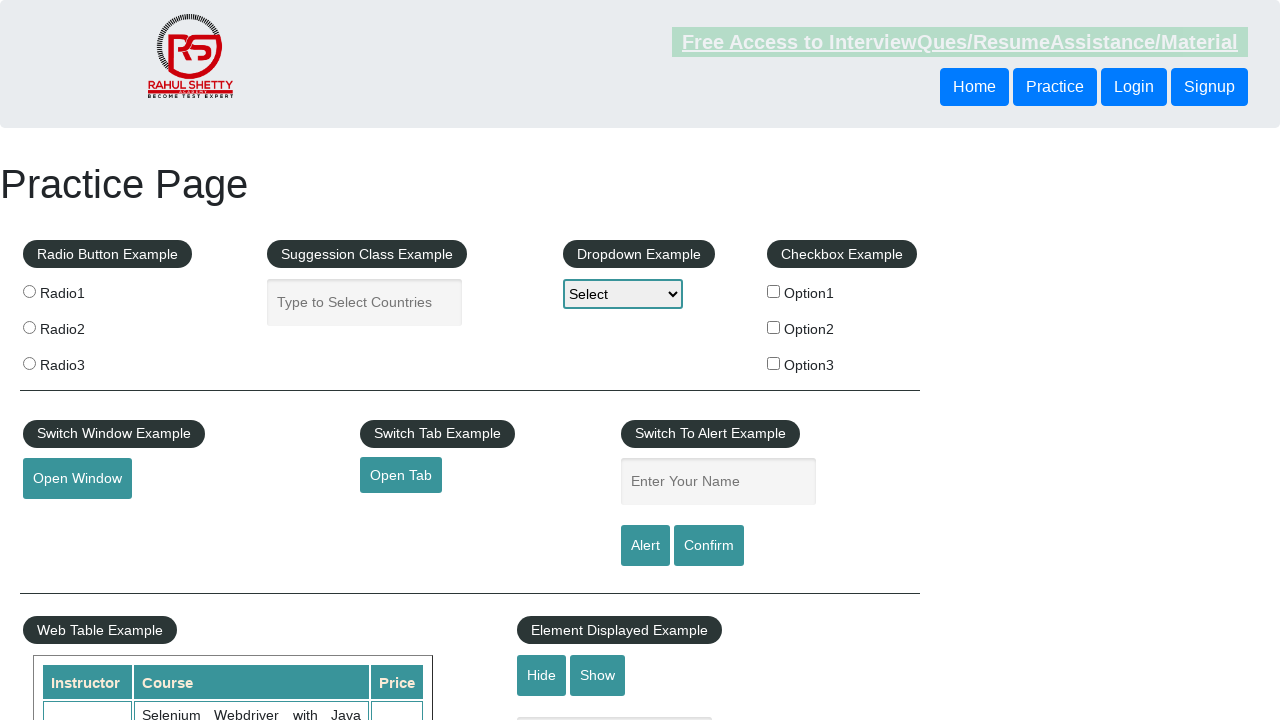

Located first column of footer table
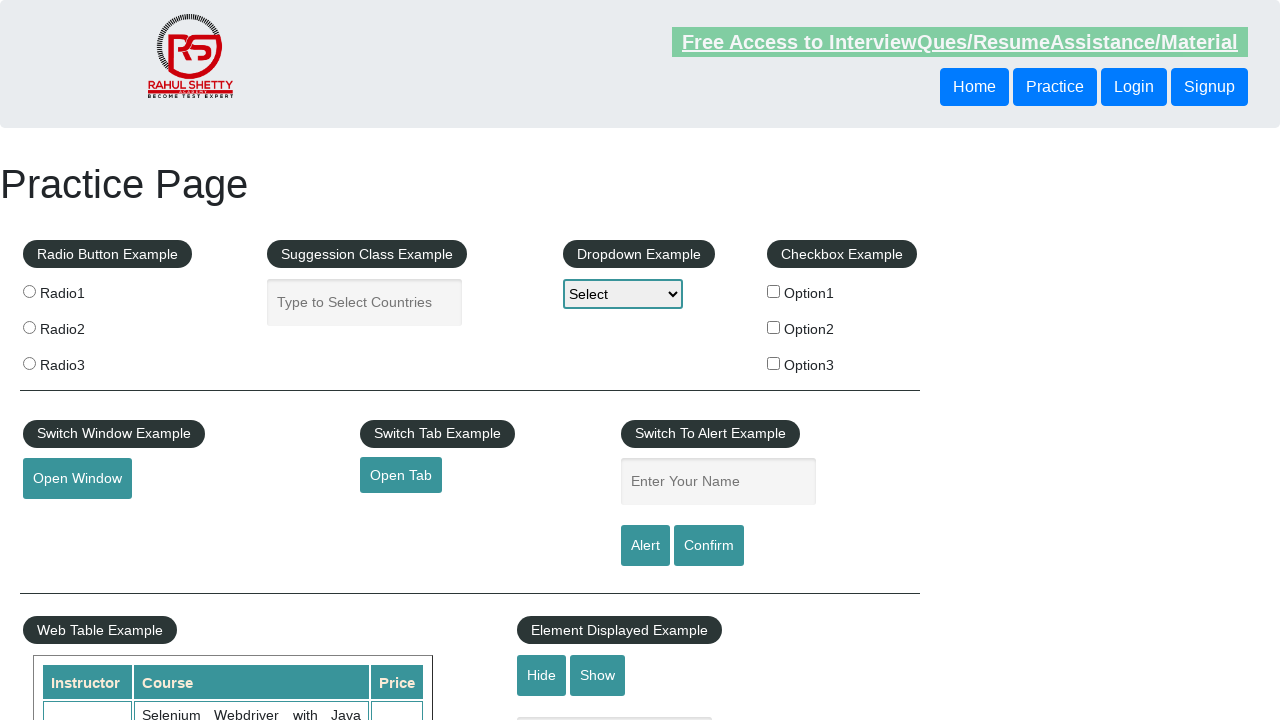

Counted links in first column: 0 total
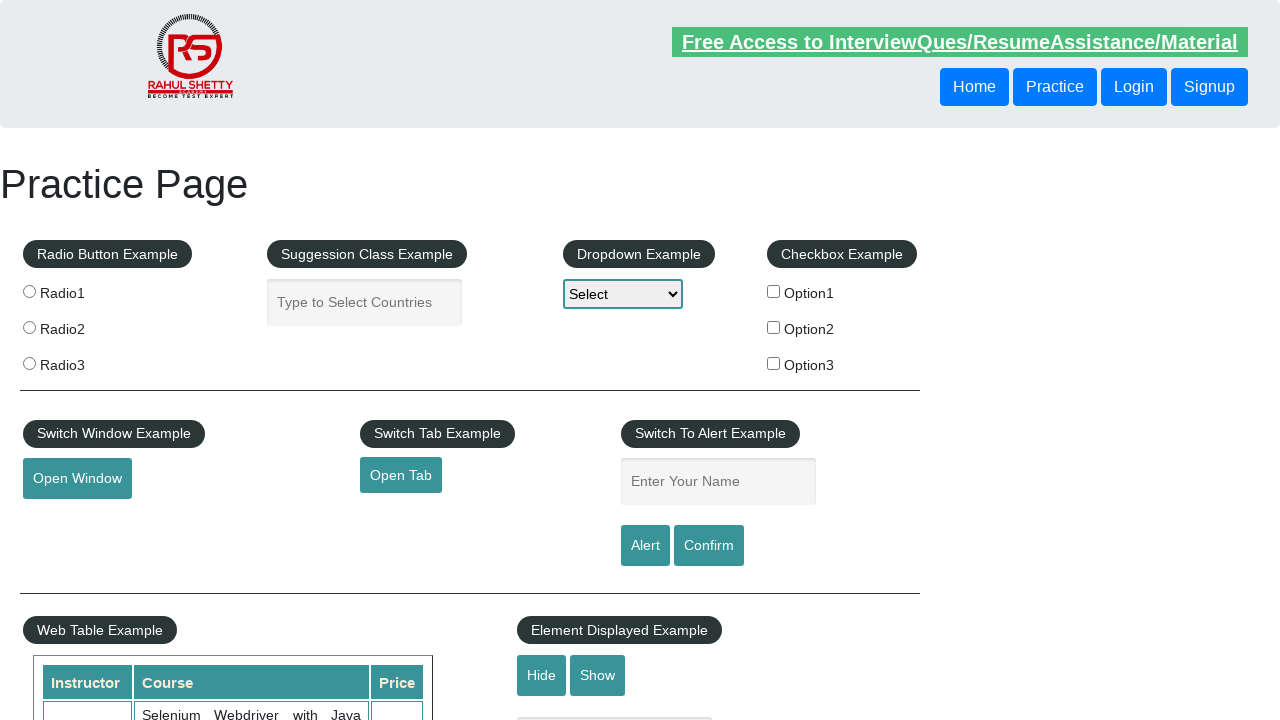

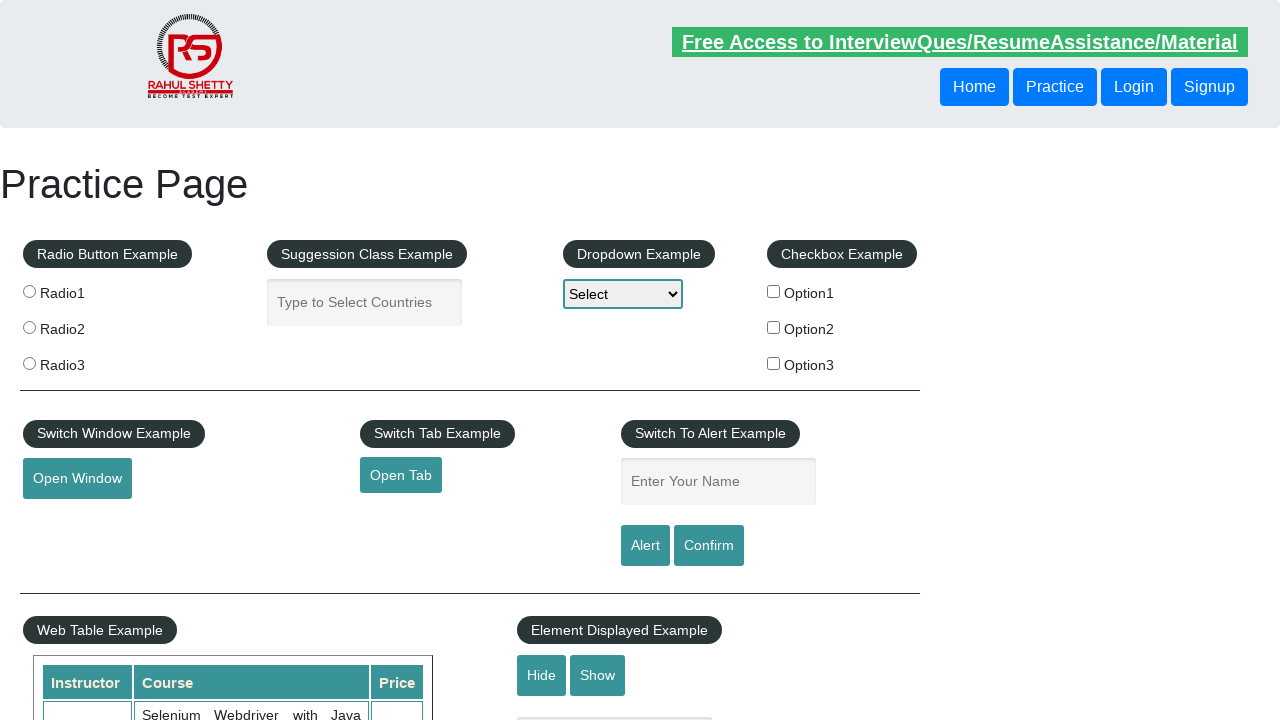